Tests a simple contact form by filling in first name, last name, email, phone number, and message fields, then submitting the form and accepting the confirmation alert.

Starting URL: https://v1.training-support.net/selenium/simple-form

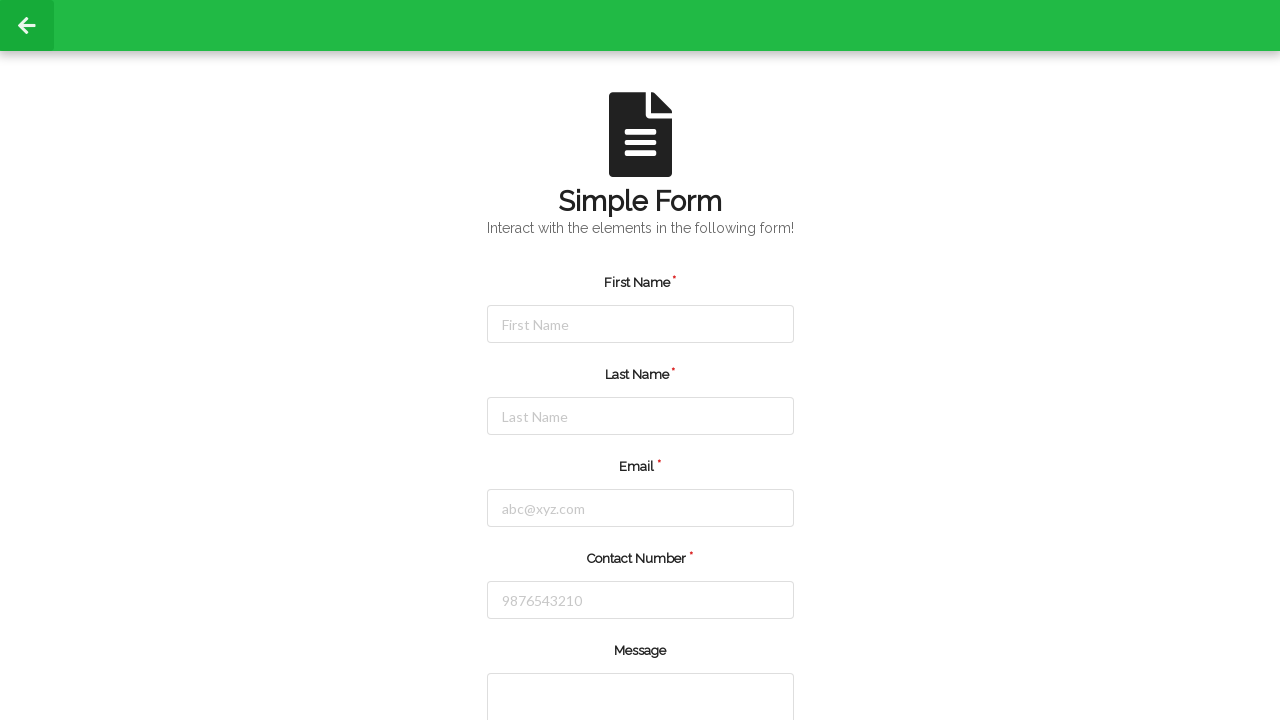

Verified first name textbox is enabled
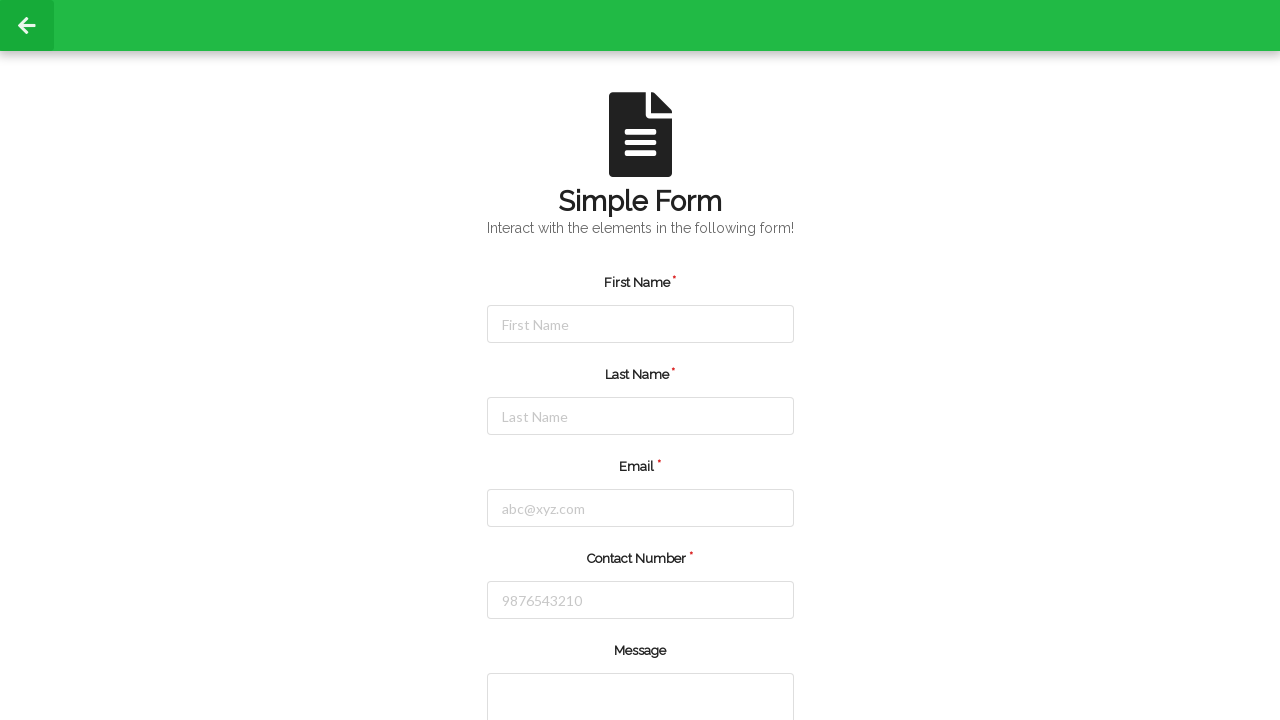

Filled first name field with 'Hariom' on #firstName
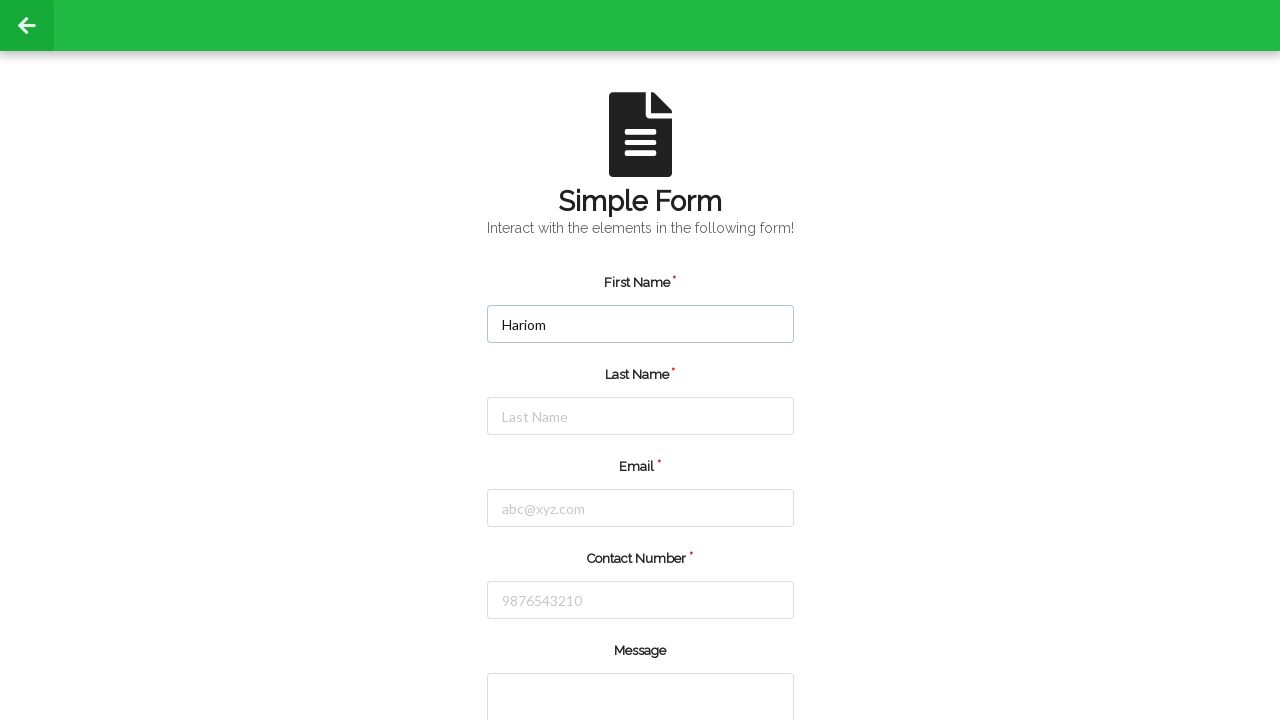

Filled last name field with 'Kumar' on #lastName
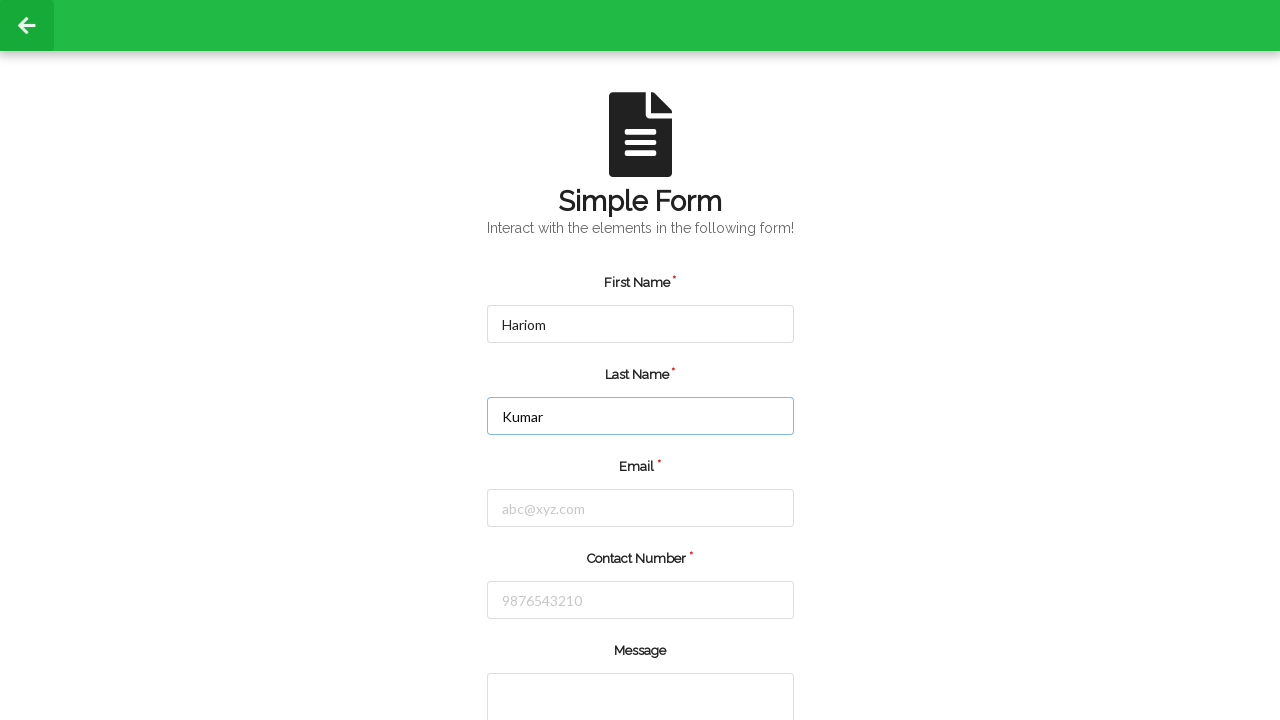

Filled email field with 'kumarhariom2800@gmail.com' on #email
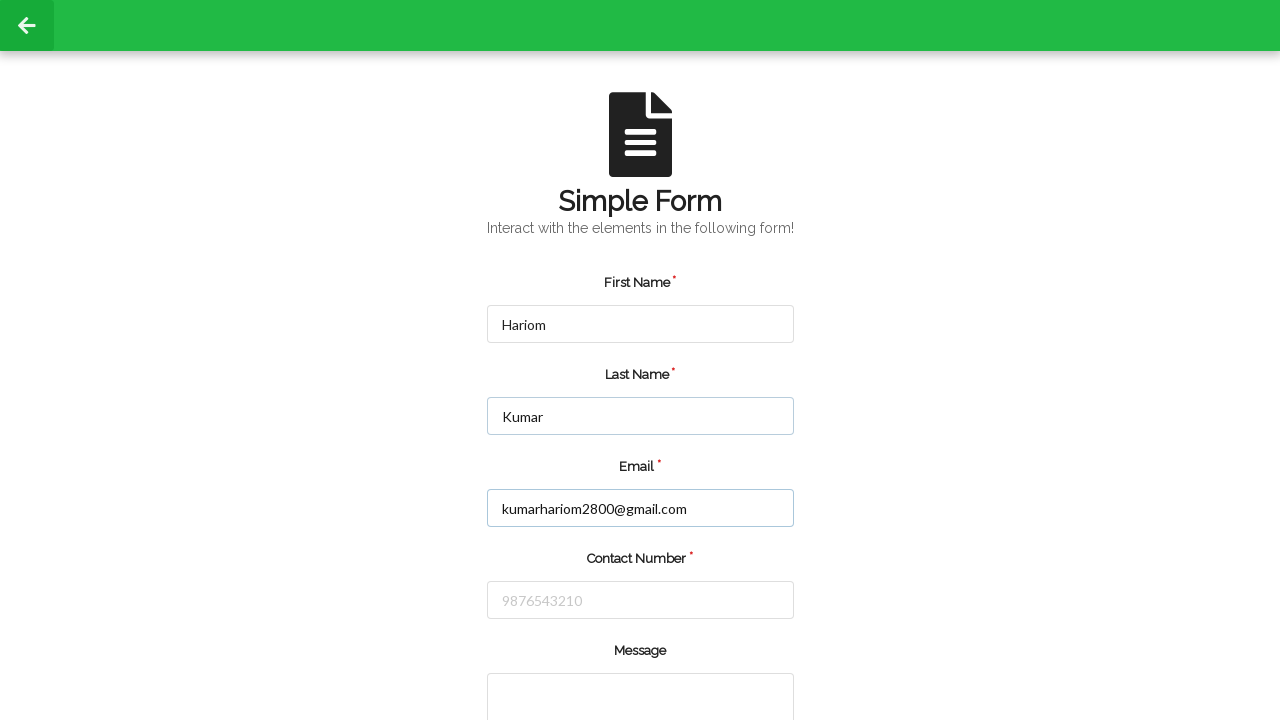

Filled contact number field with '9876543210' on #number
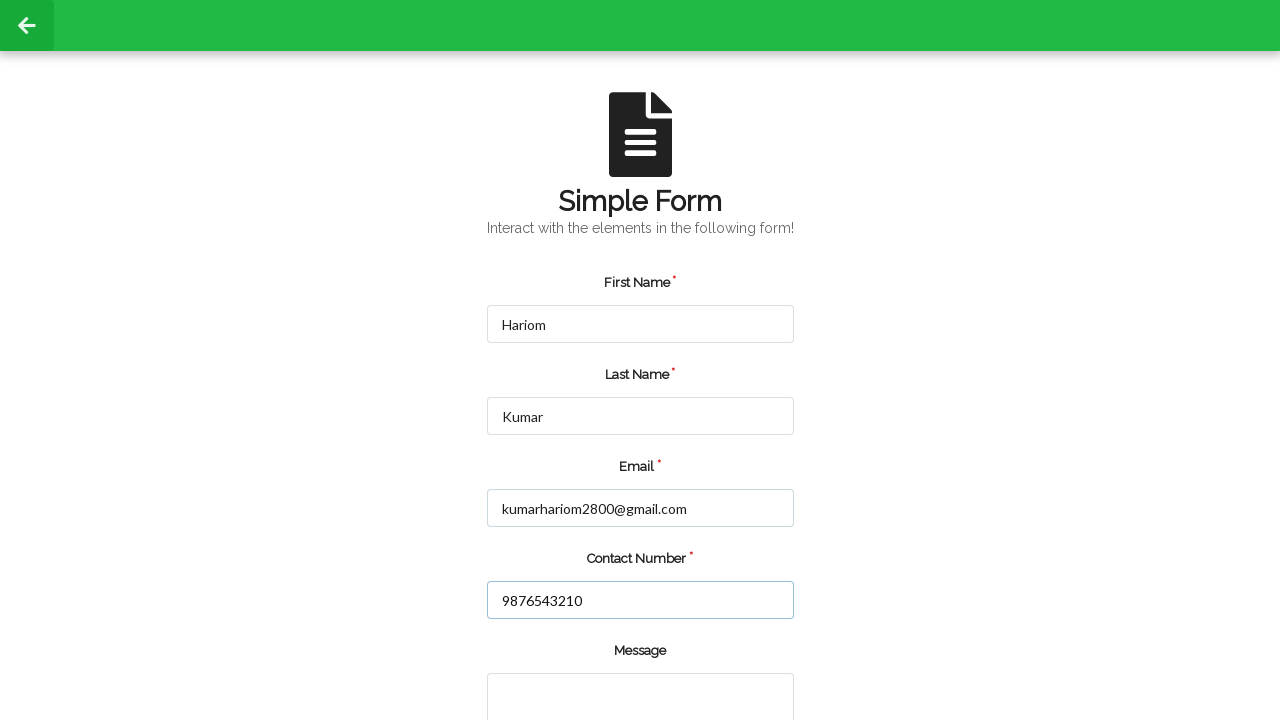

Filled message textarea with 'Hello world !...' on textarea
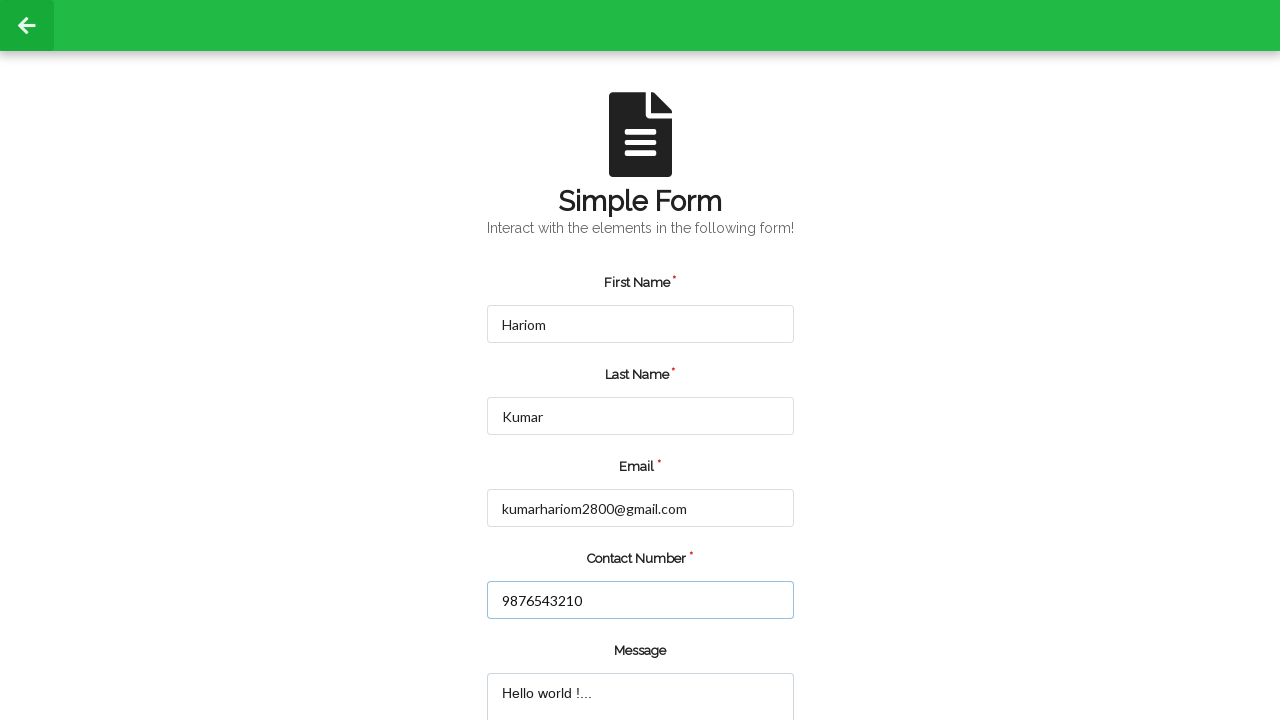

Clicked submit button to submit the form at (558, 660) on input[value='submit']
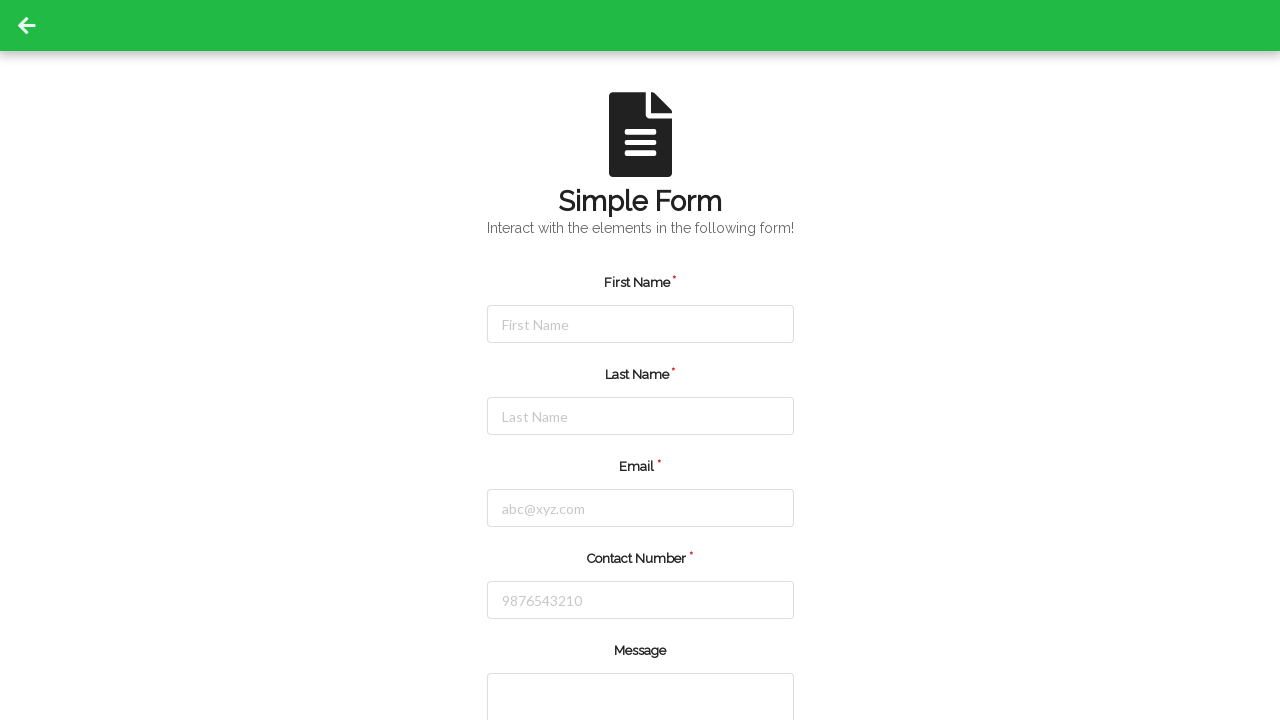

Set up dialog handler to accept confirmation alert
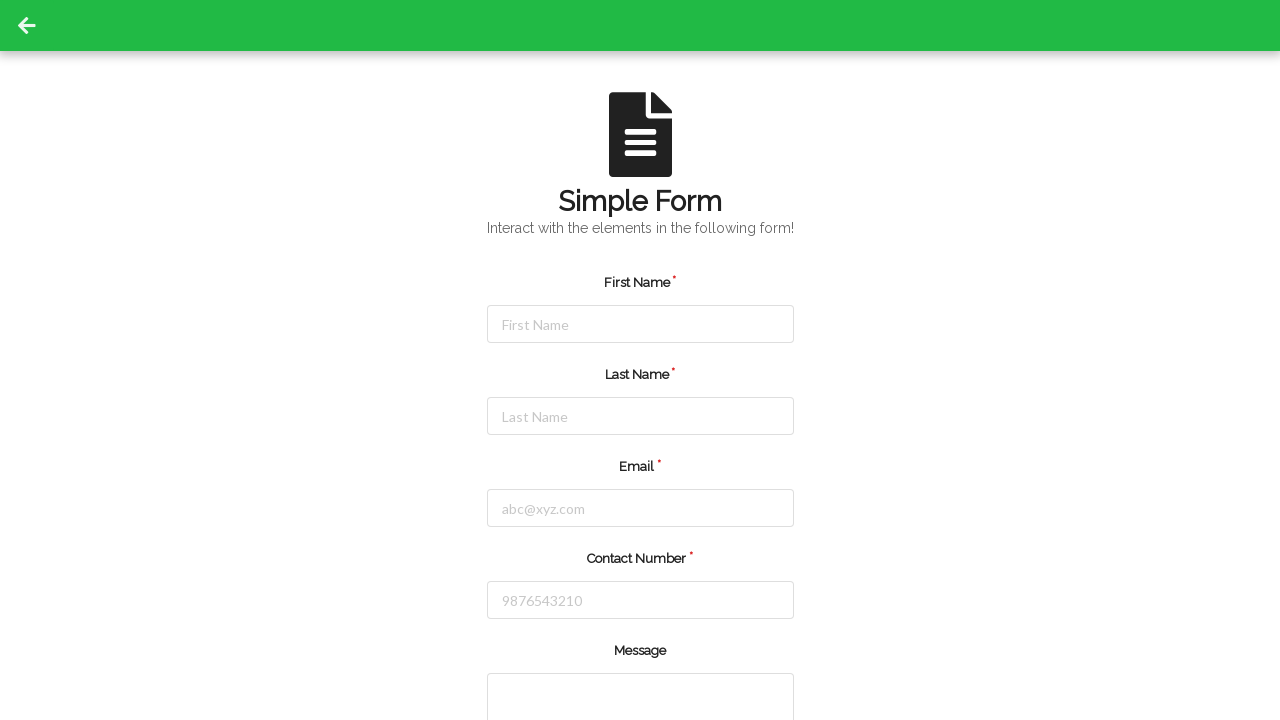

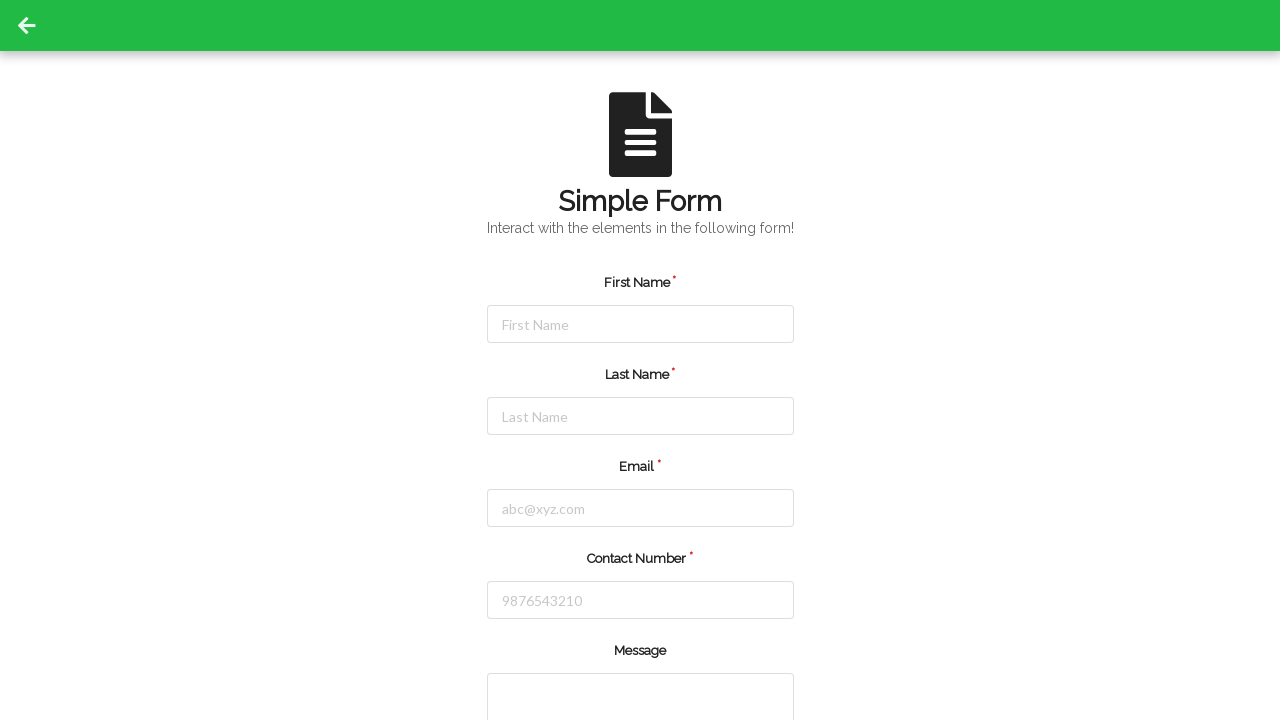